Tests JavaScript alert handling by clicking an alert button and accepting the alert dialog that appears

Starting URL: https://rahulshettyacademy.com/AutomationPractice/

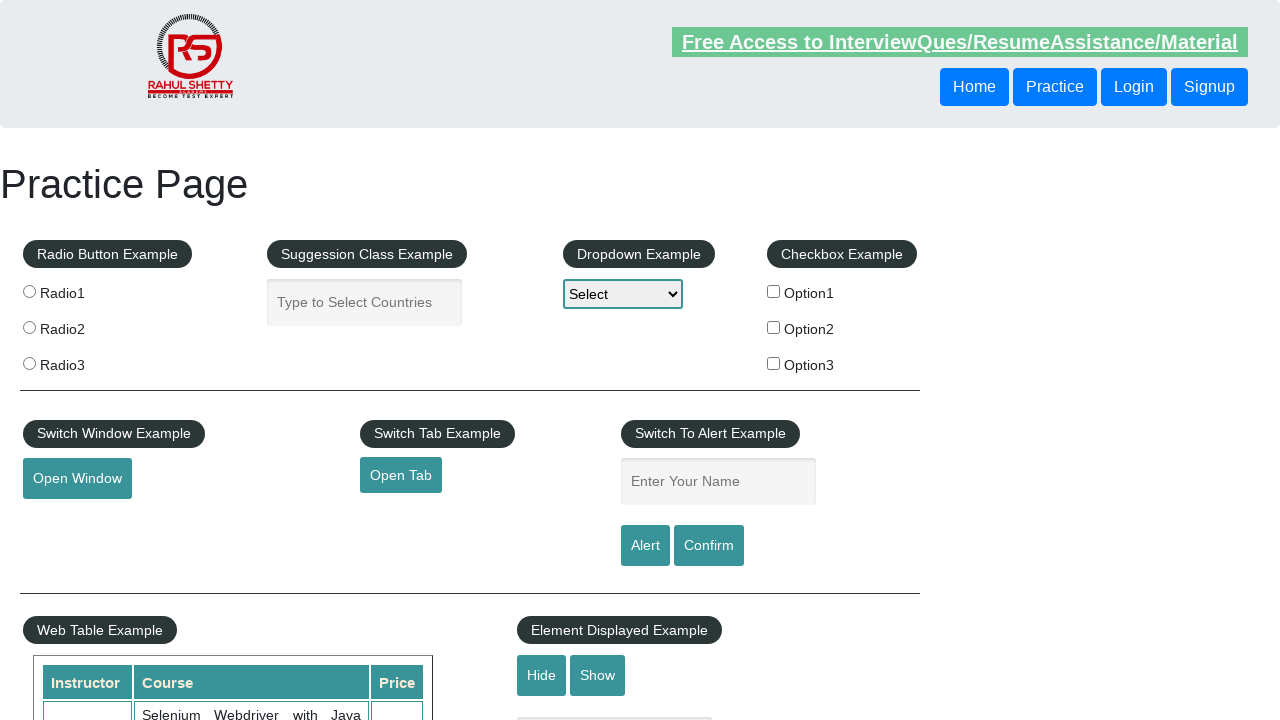

Set up dialog handler to accept alert
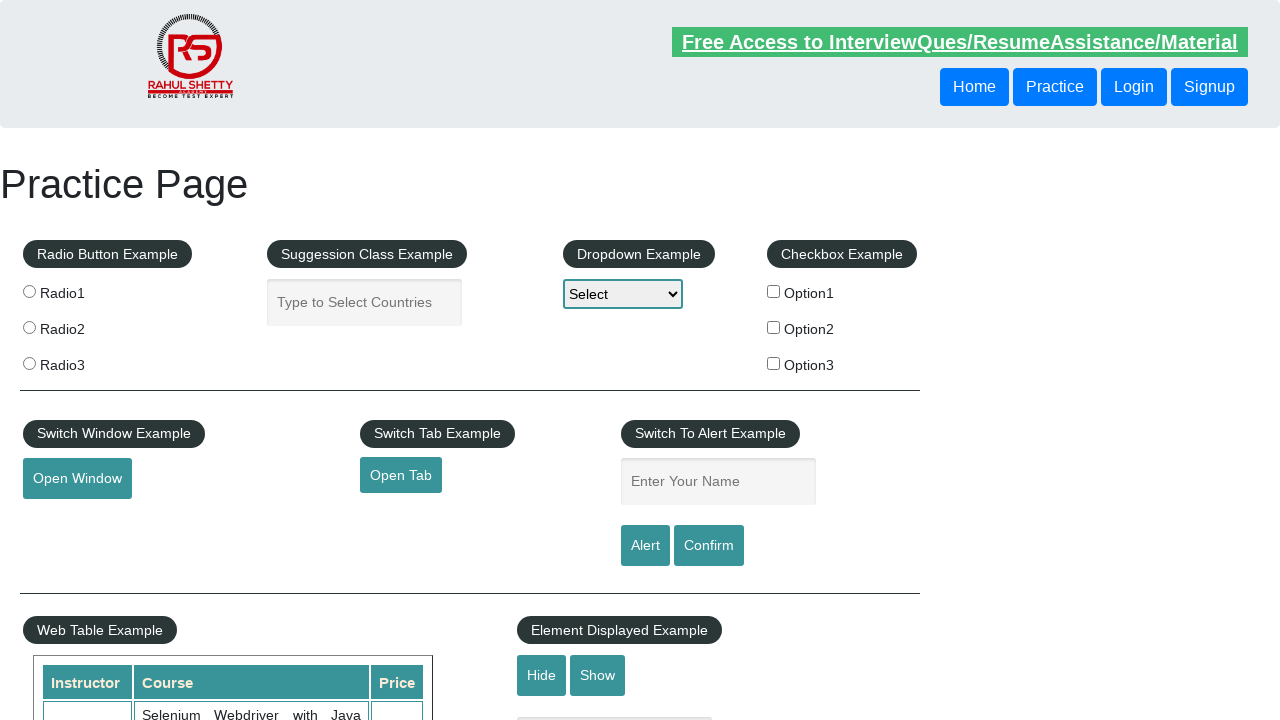

Clicked alert button to trigger JavaScript alert dialog at (645, 546) on input#alertbtn
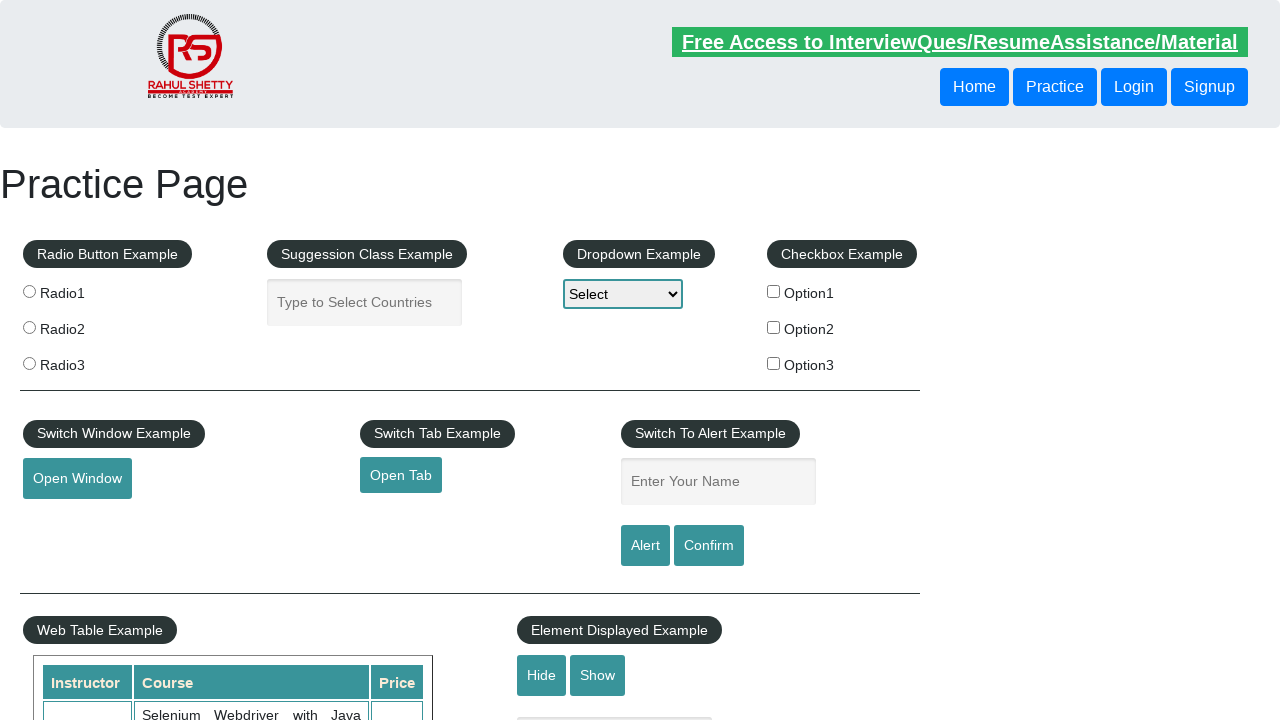

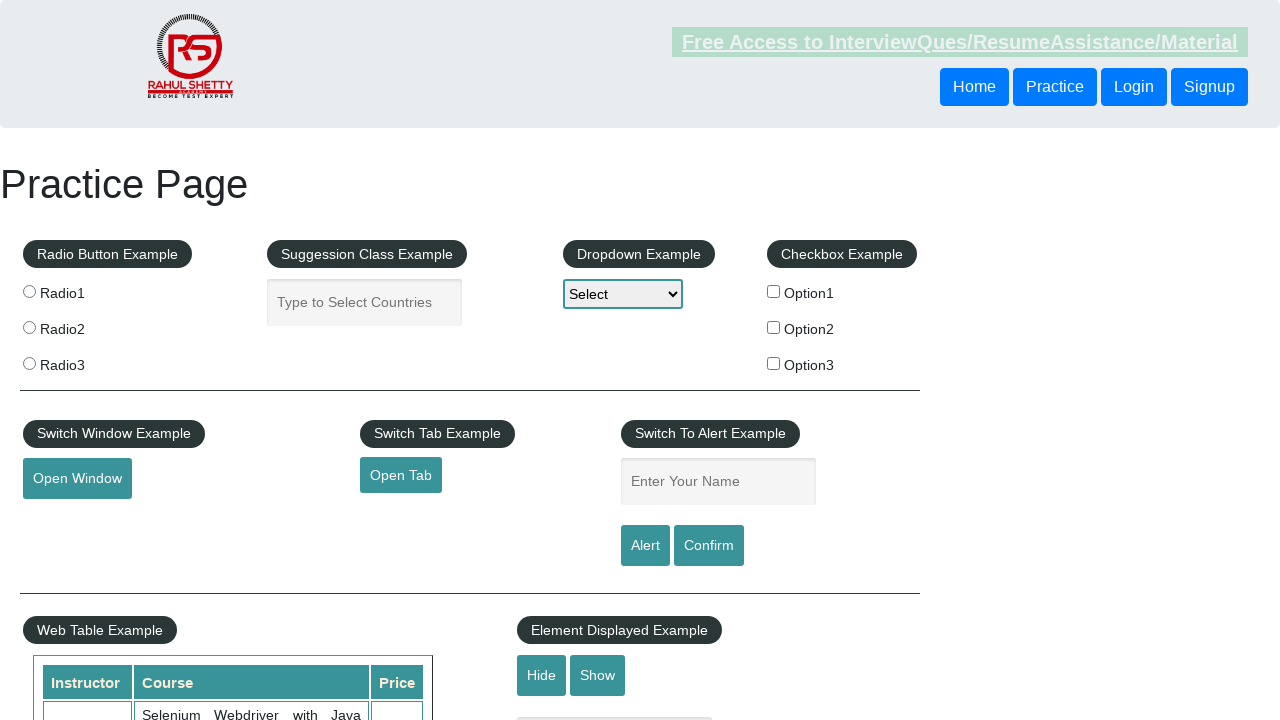